Tests that clicking the search button opens a search modal with focus on the input field, and pressing Escape closes it

Starting URL: https://playwright.dev/

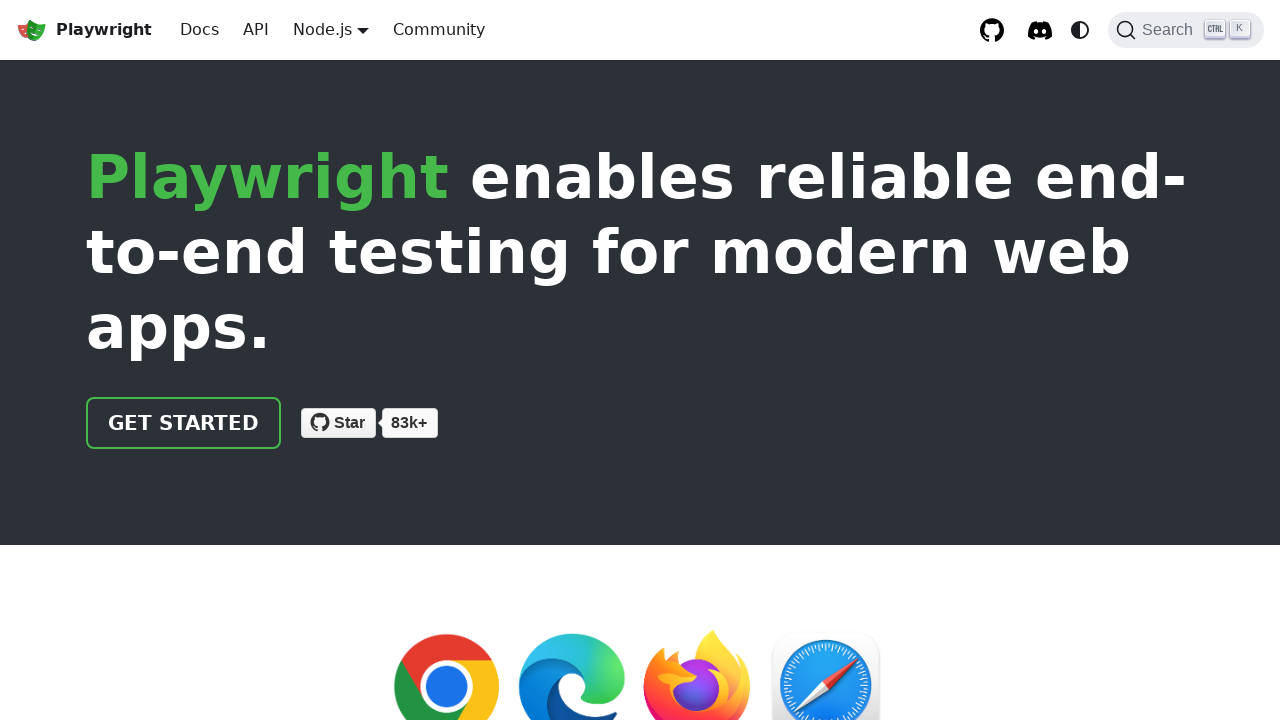

Page loaded and networkidle state reached
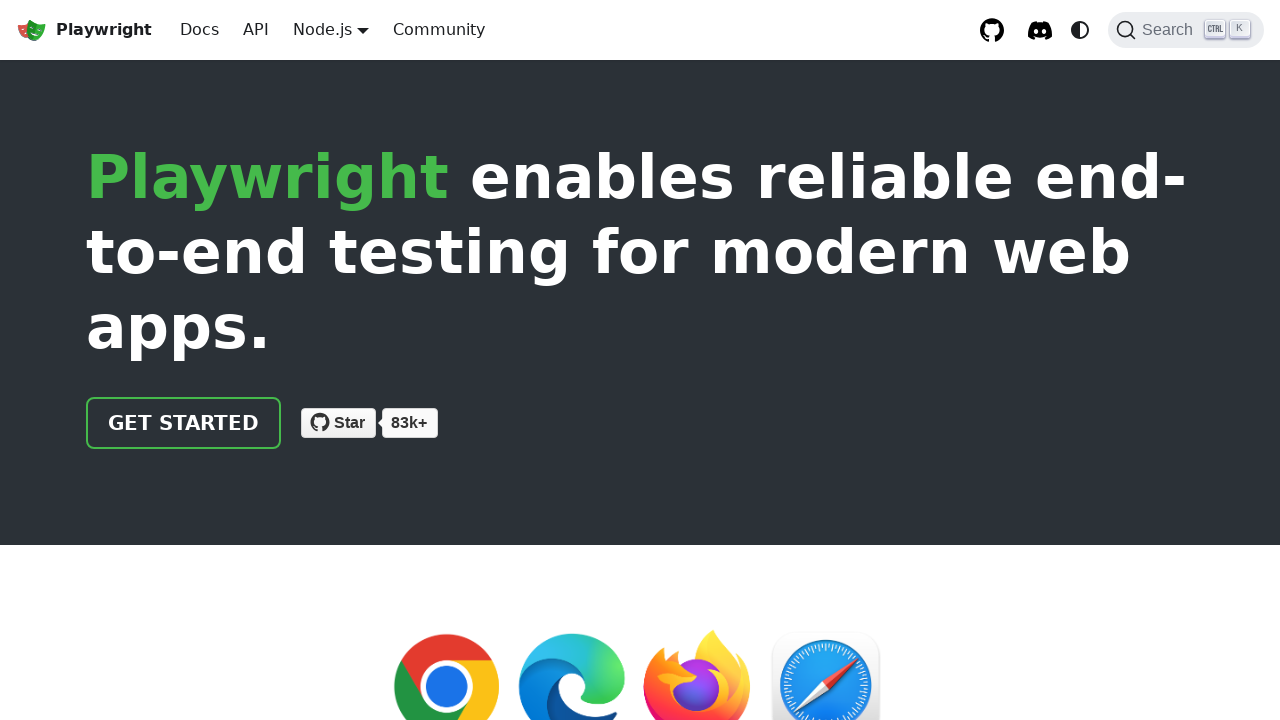

Clicked search button to open modal at (1186, 30) on internal:role=button[name="Search"i]
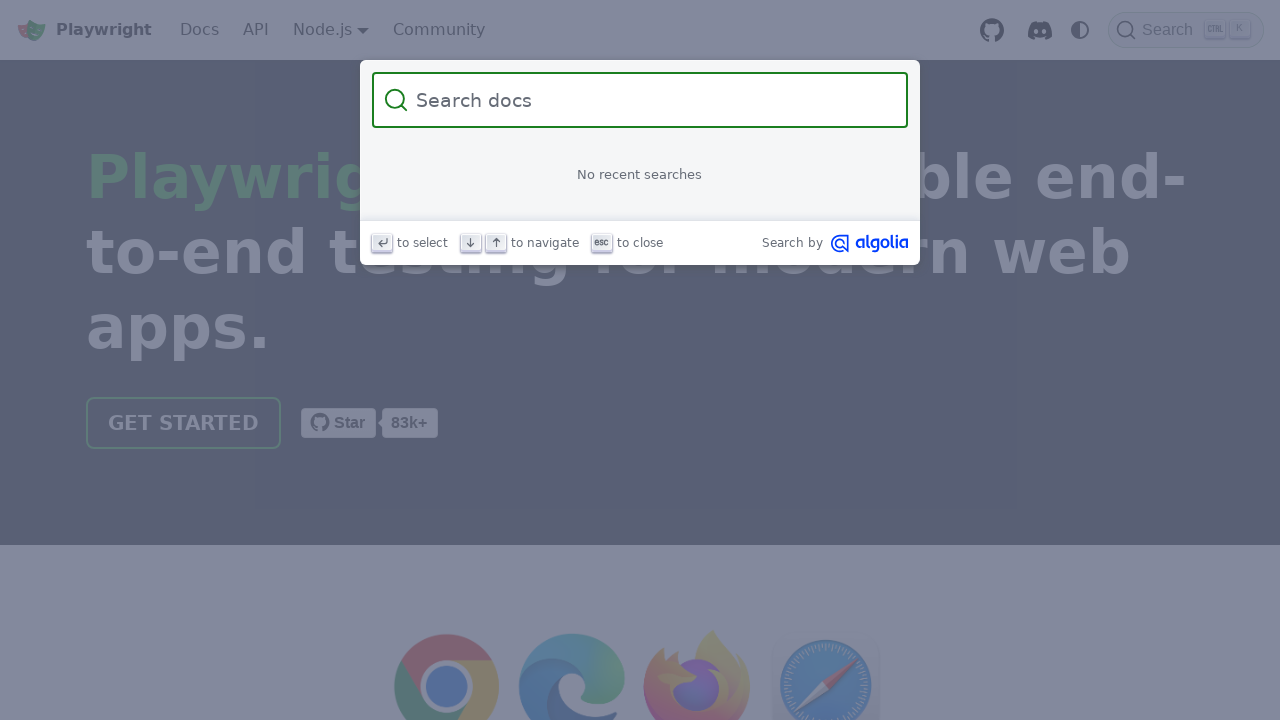

Search input became visible and focused
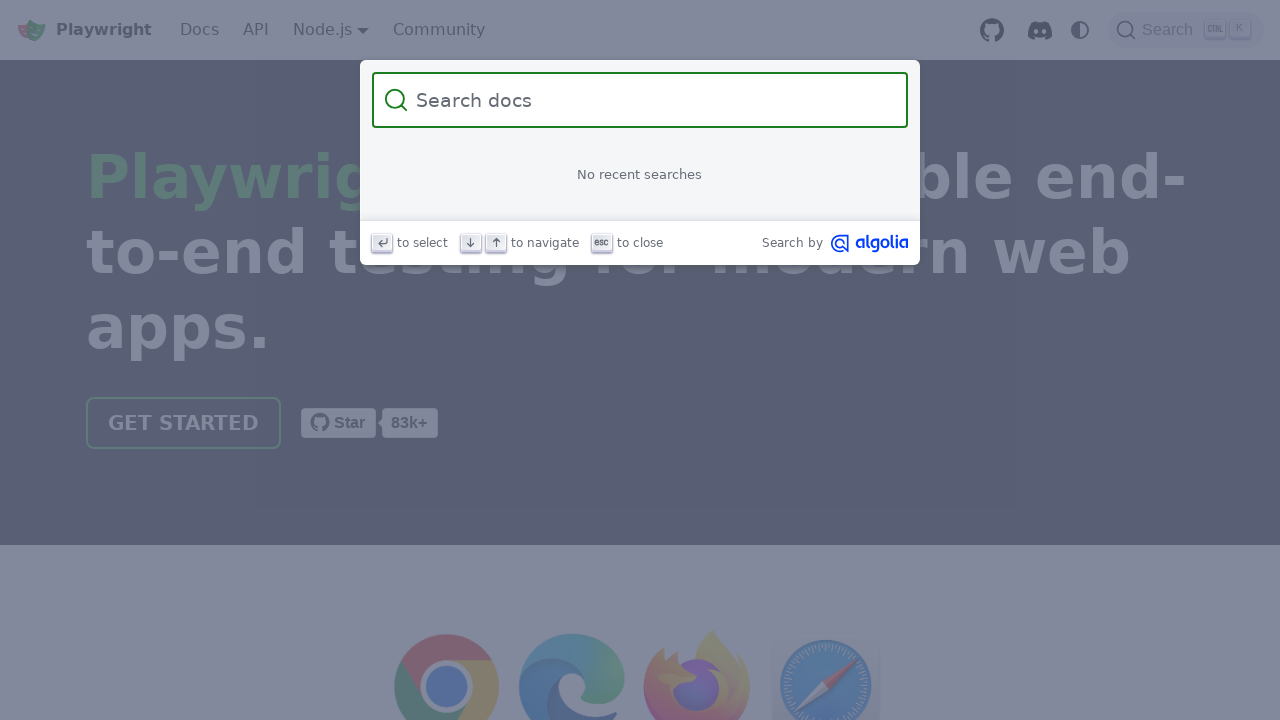

Pressed Escape key to close search modal
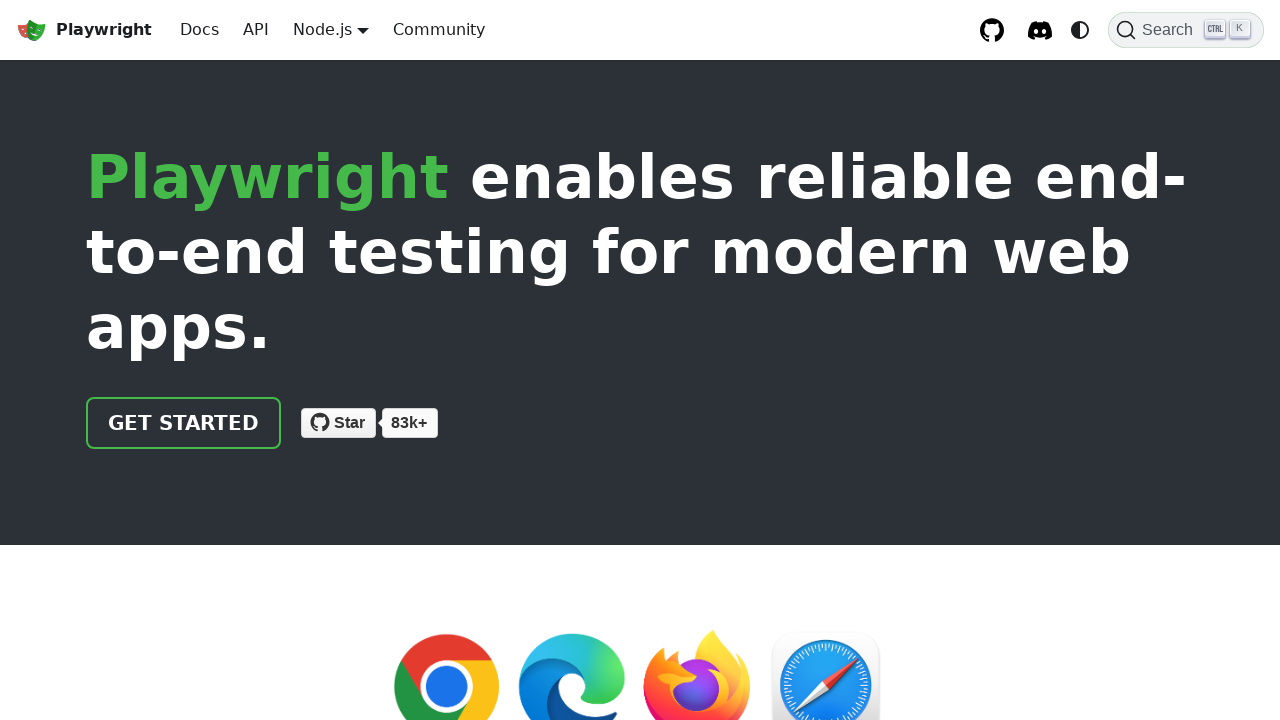

Search modal closed and input is no longer visible
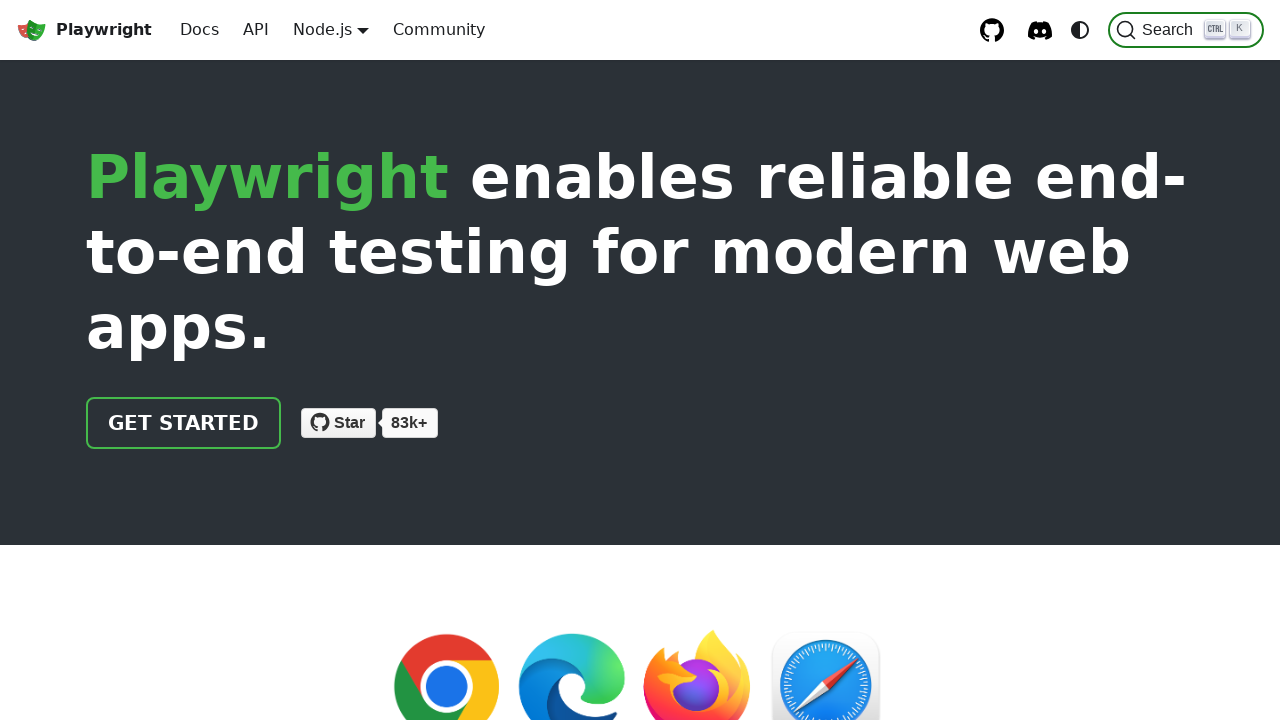

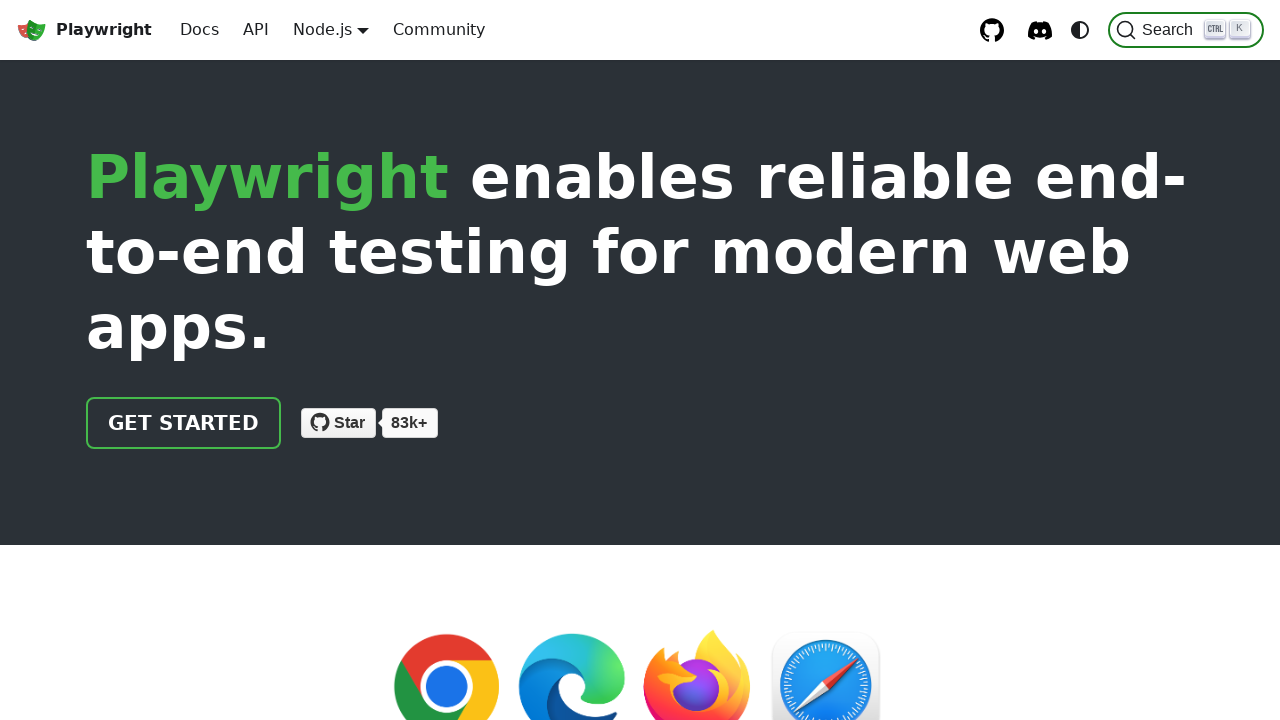